Navigates to a practice page and interacts with a product table, verifying the table structure by locating rows and columns.

Starting URL: http://qaclickacademy.com/practice.php

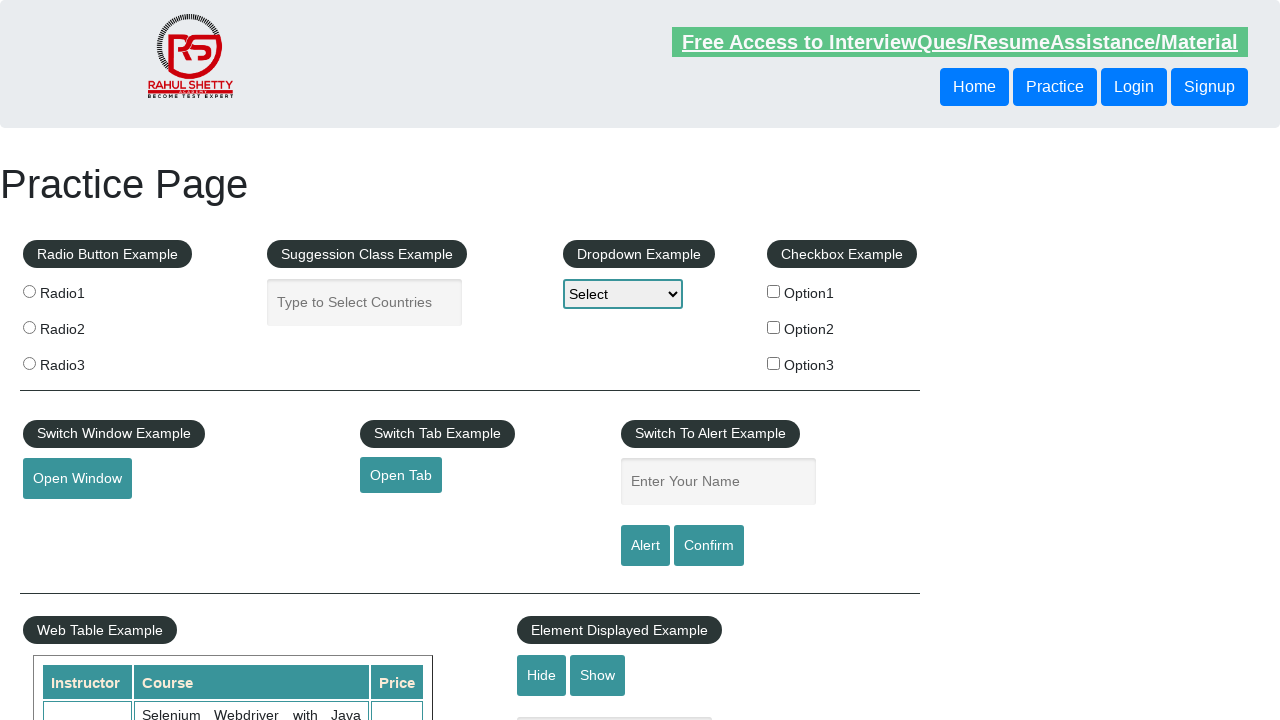

Waited for product table to be visible
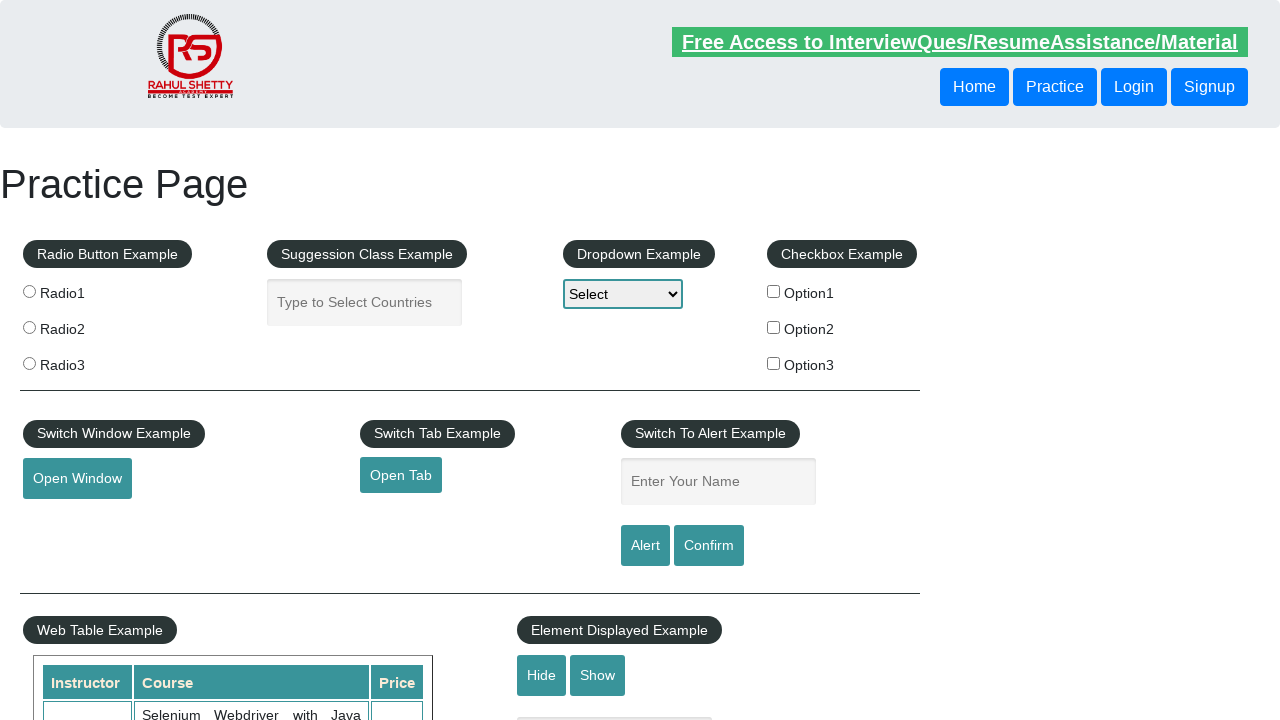

Located the product table element
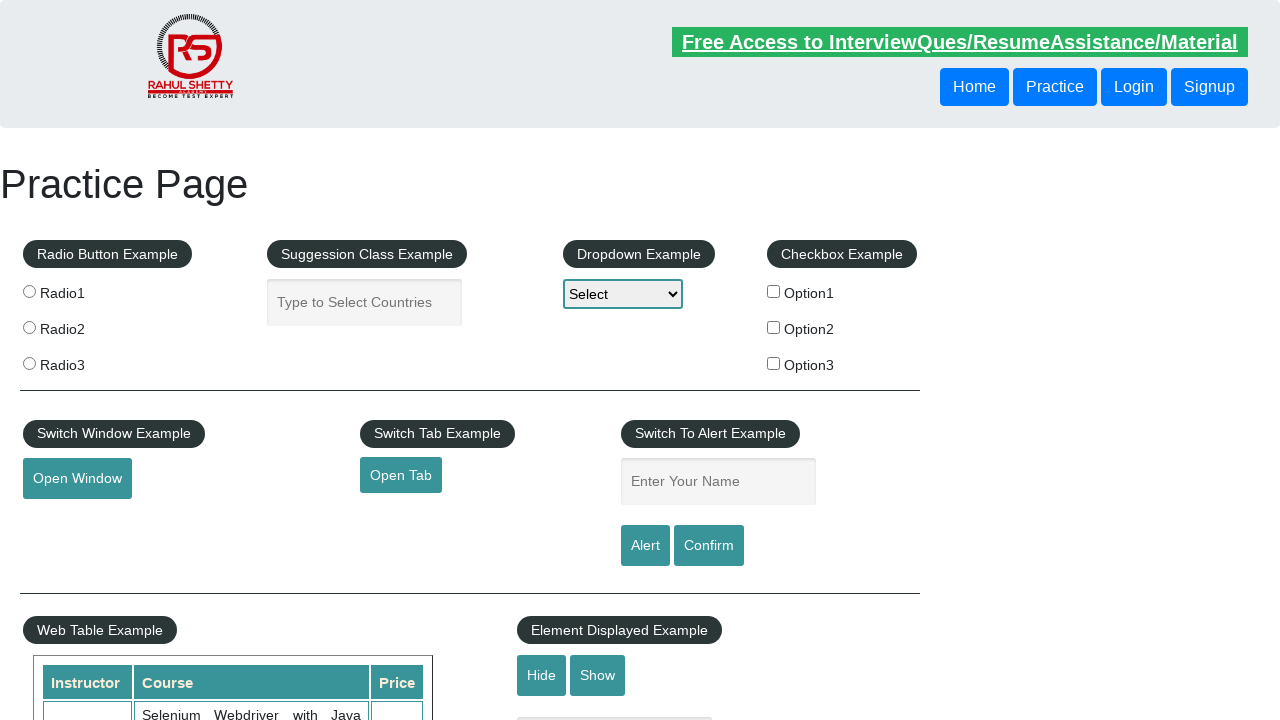

Verified that table rows exist and first row is visible
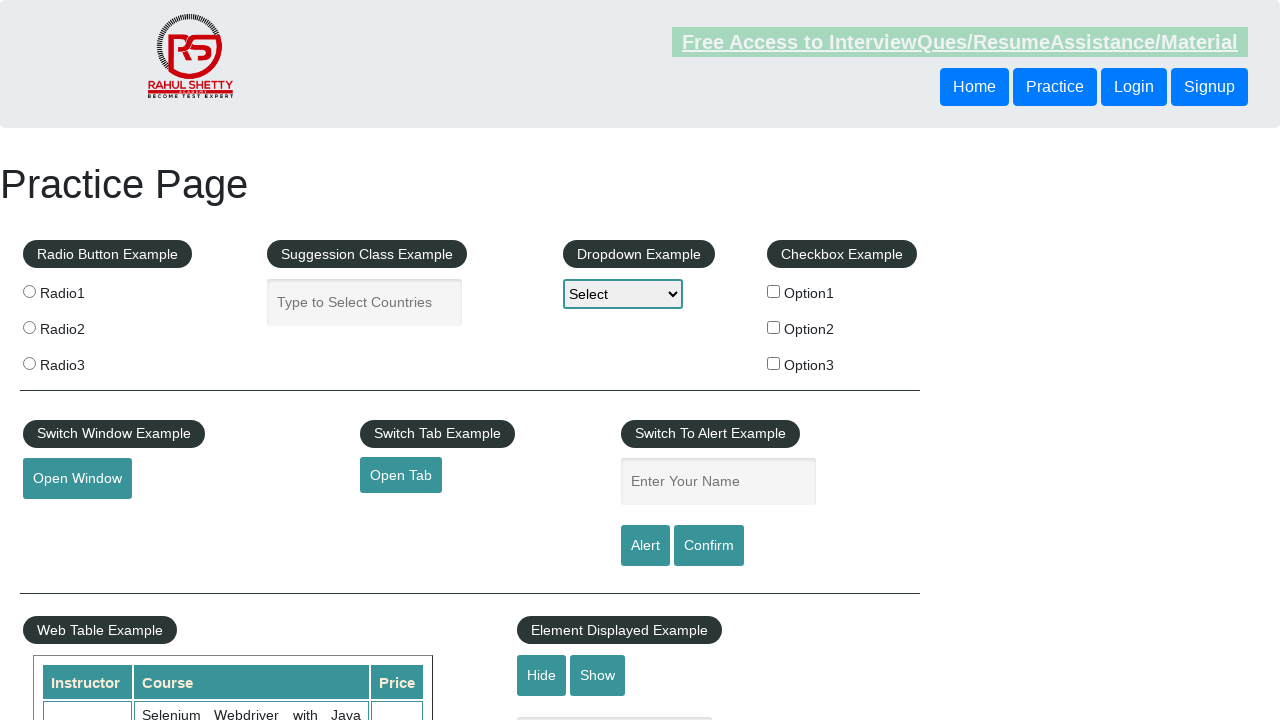

Verified that header columns exist in the first row
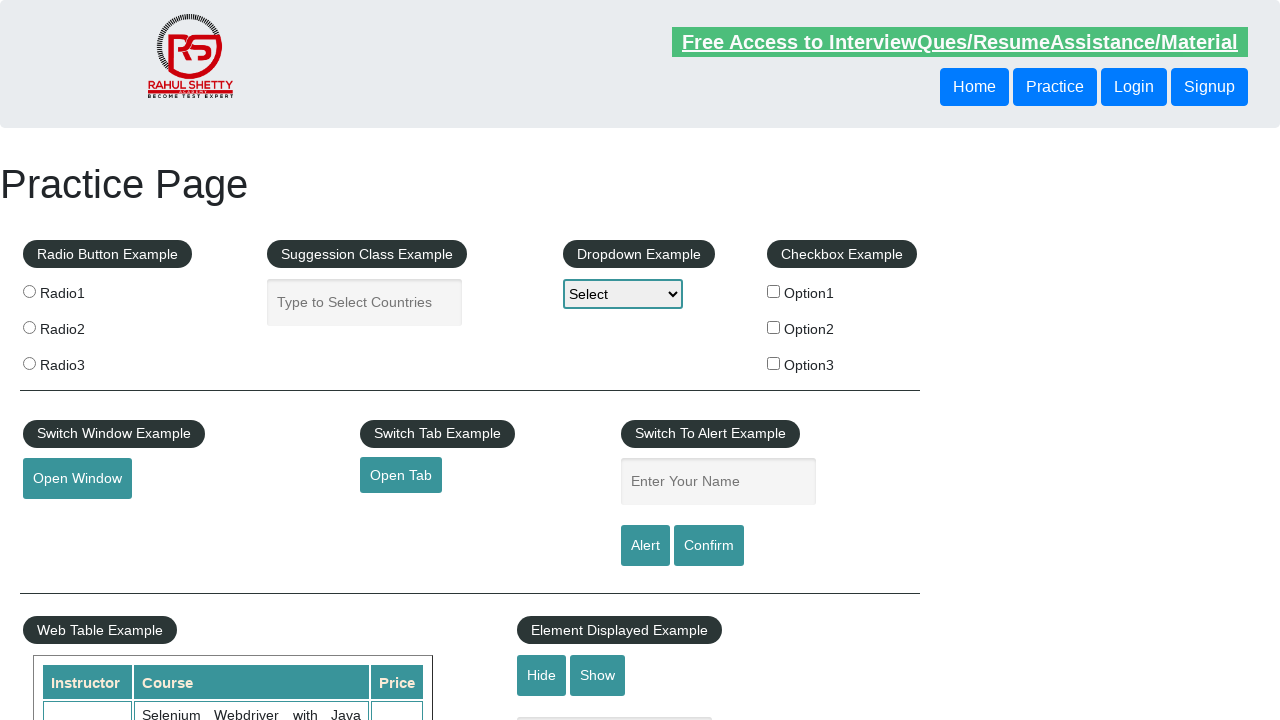

Verified that data cells exist in the third row of the table
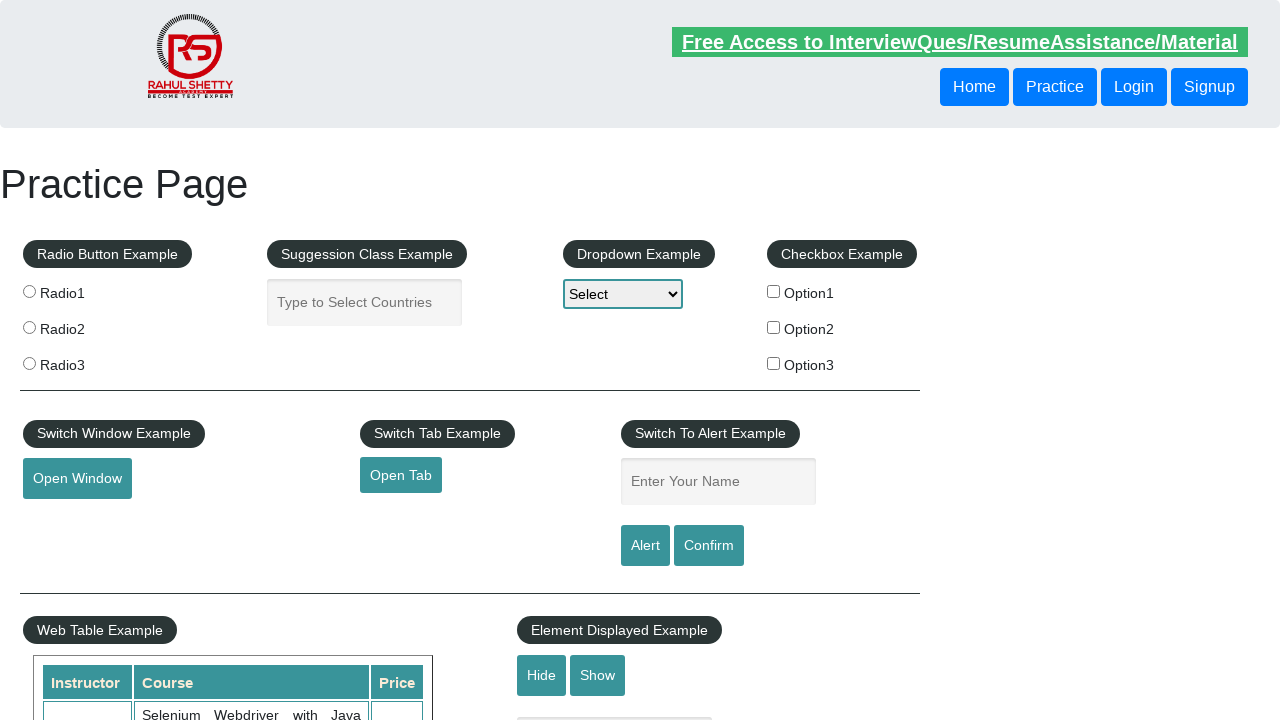

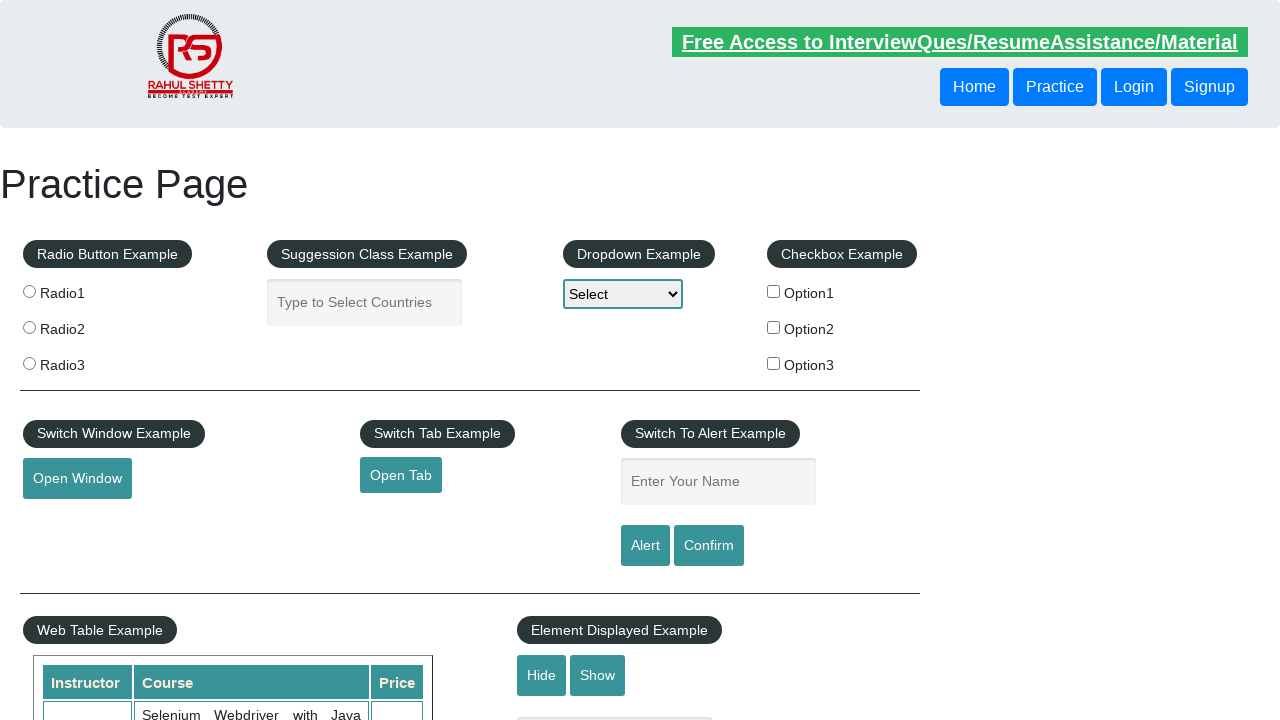